Tests selecting a product from search results on BunnyCart and verifying the product page loads correctly with the matching product title.

Starting URL: https://www.bunnycart.com/catalogsearch/result/?q=water

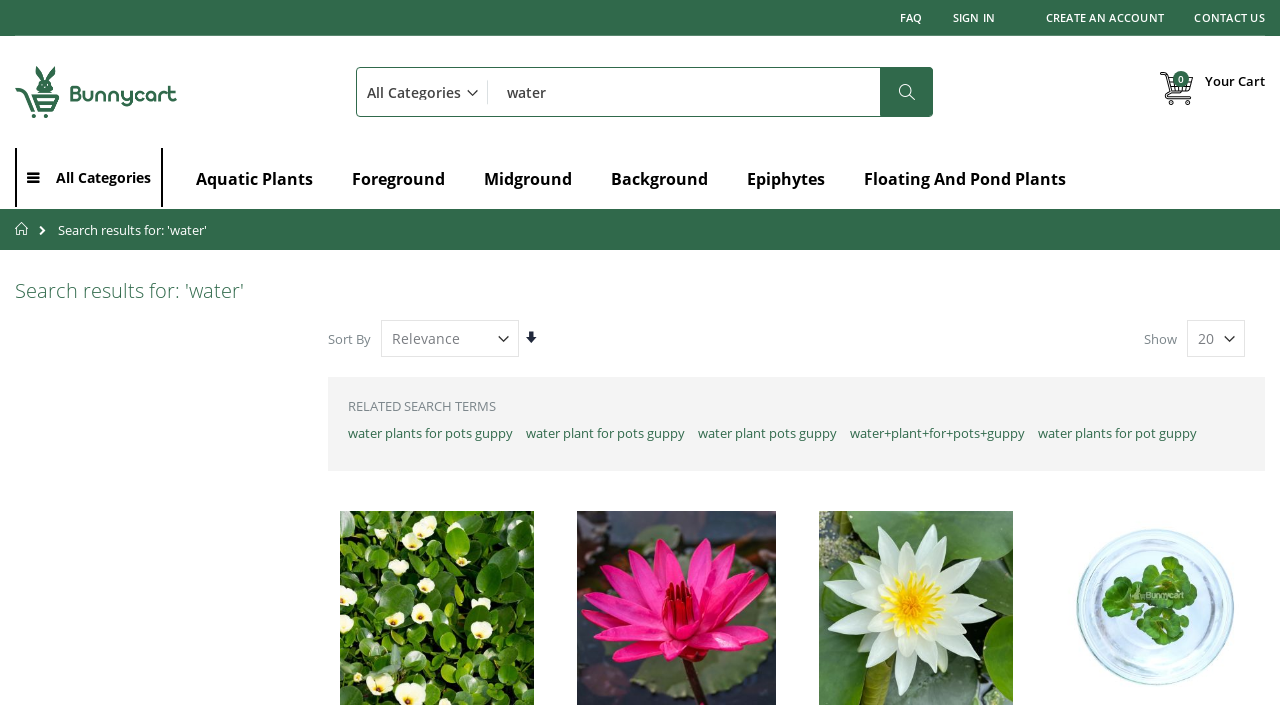

Waited for search results container to load
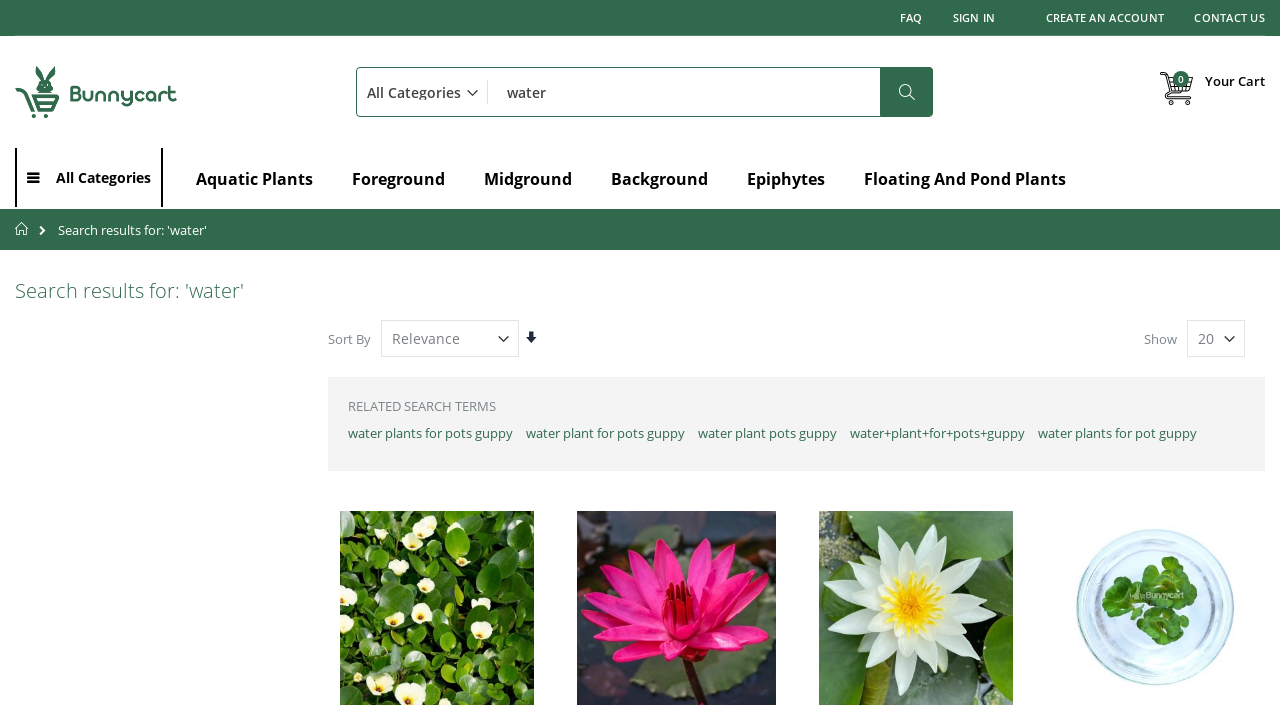

Retrieved first product from search results: 'Water Poppy'
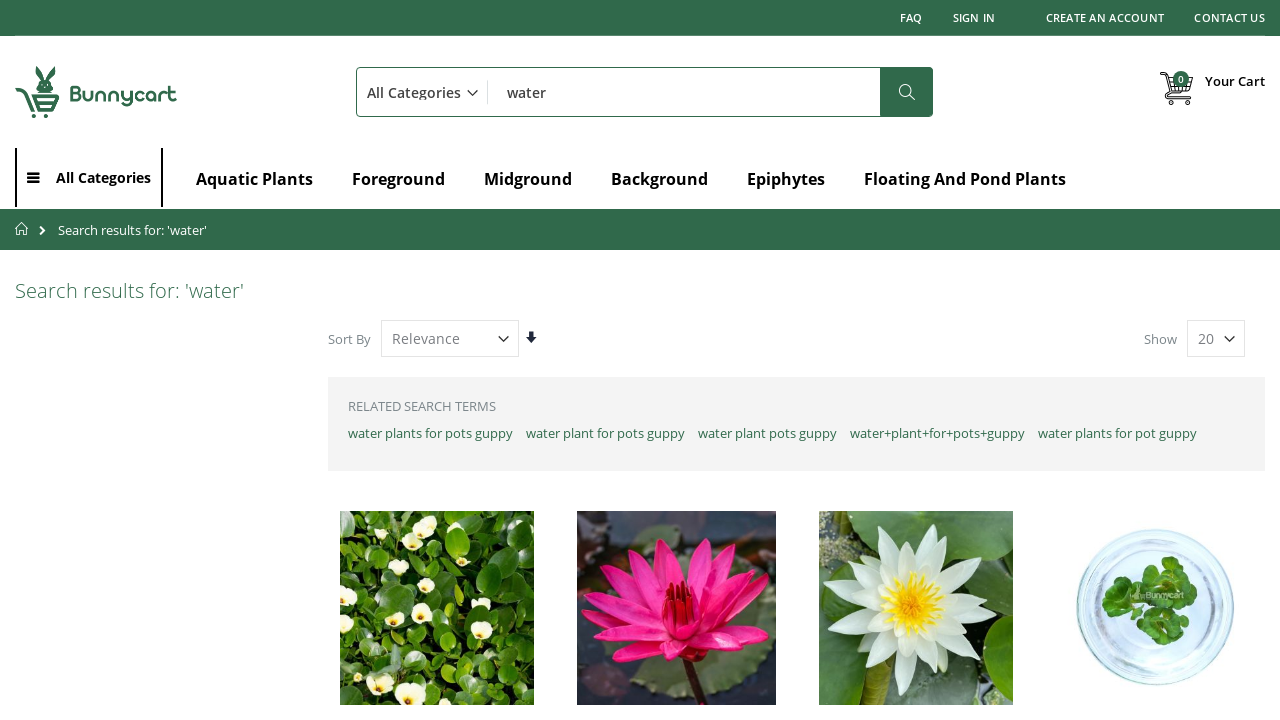

Clicked on the first product in search results at (427, 360) on xpath=//*[@id='amasty-shopby-product-list']/div[2]/ol/li[1]/div/div[2]/strong/a 
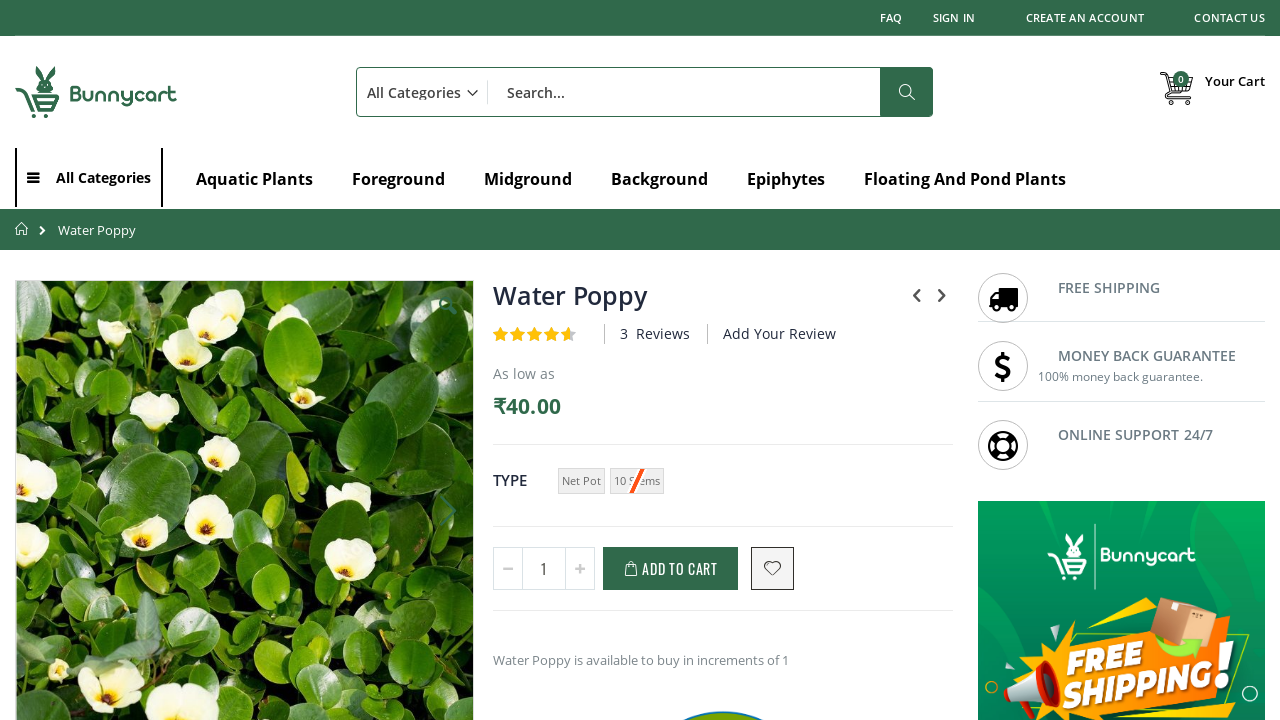

Product page loaded with page title visible
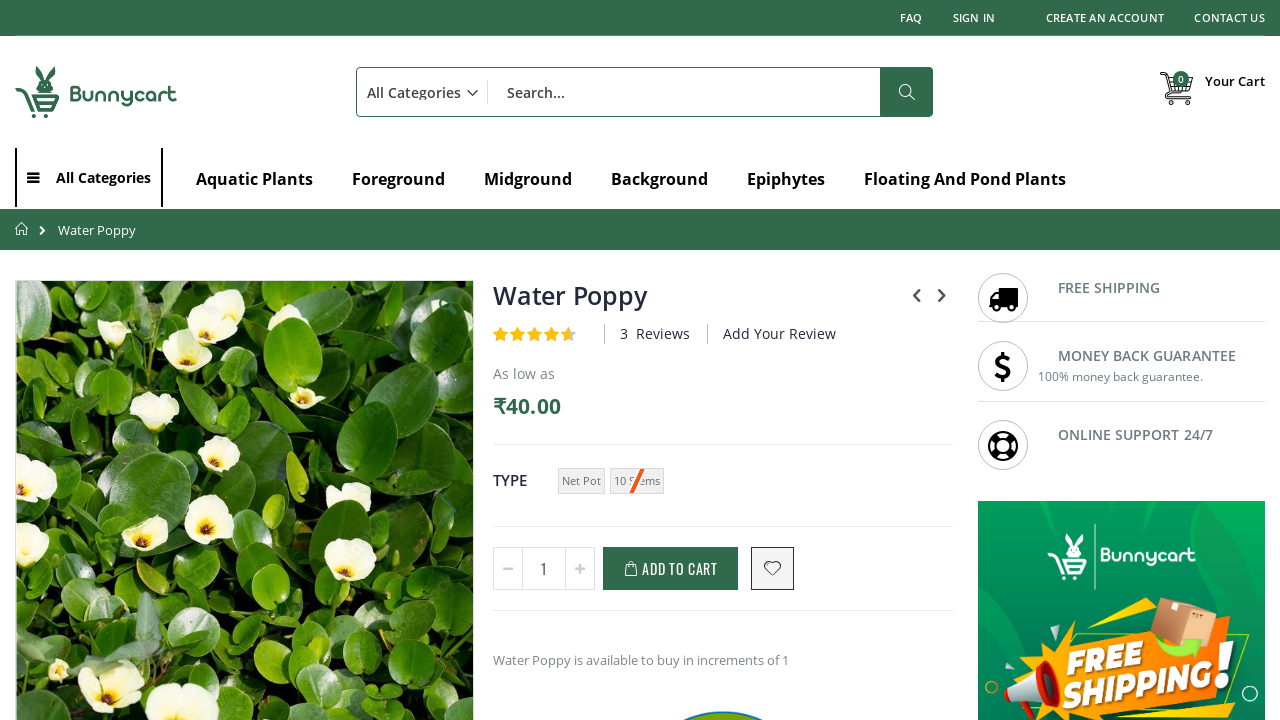

Retrieved product page title: 'Water Poppy'
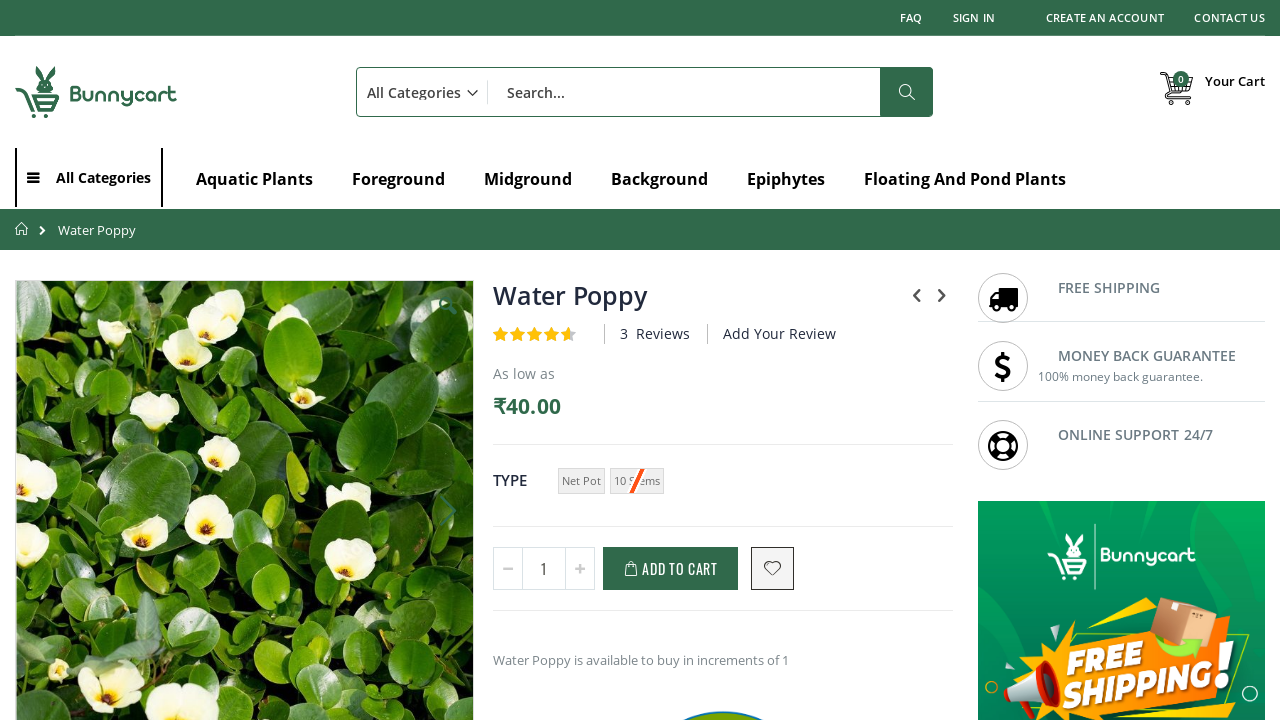

Verified product page title matches selected product
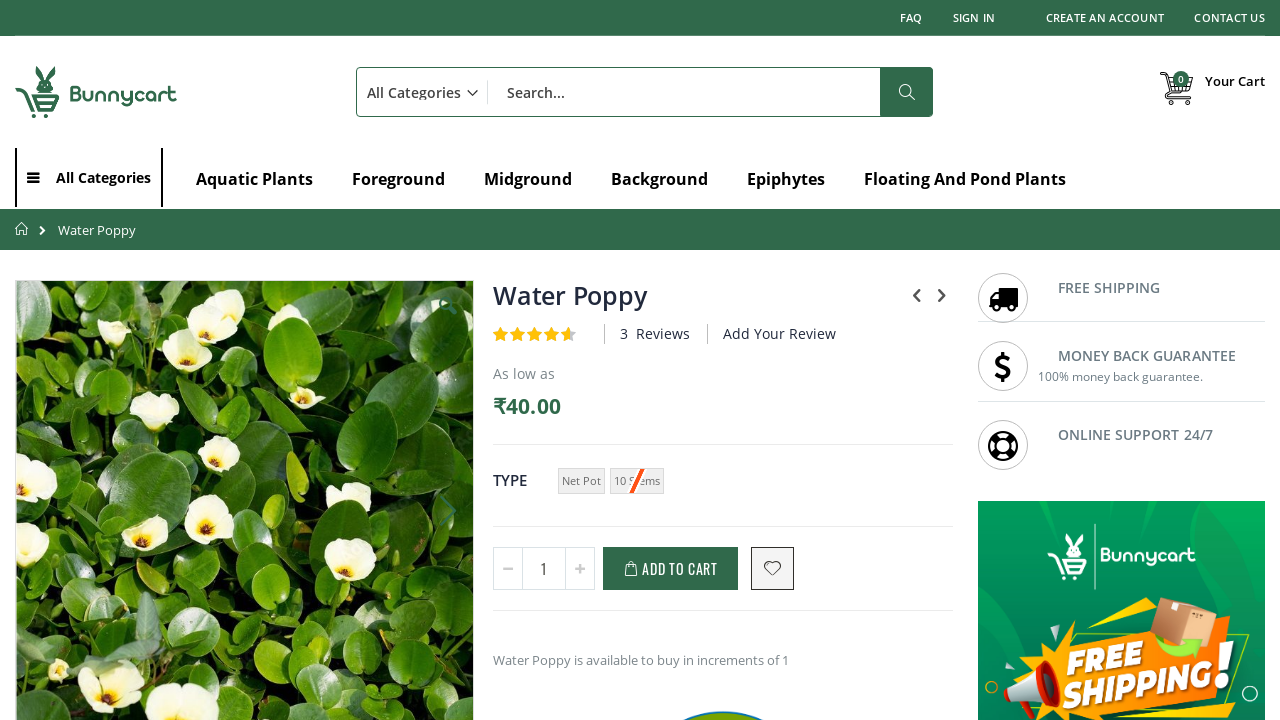

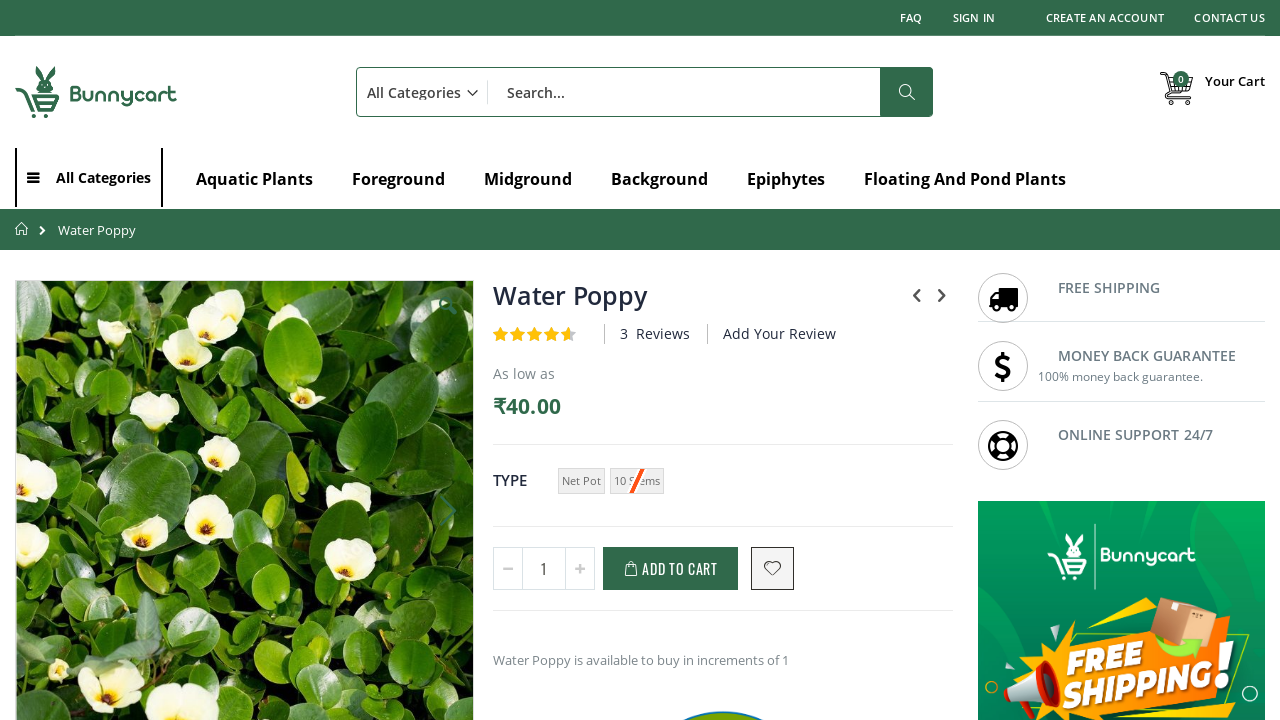